Navigates to OpenCart website, opens a new browser window, and then navigates to OrangeHRM demo site

Starting URL: https://www.opencart.com/

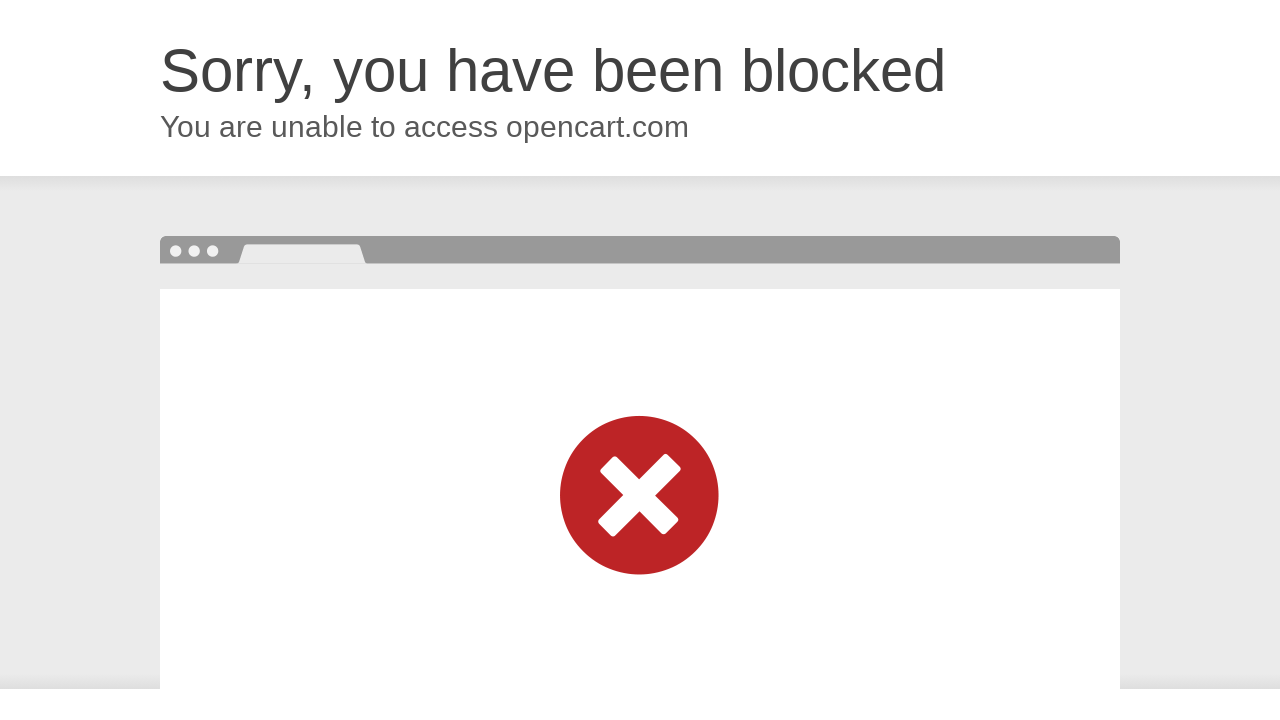

Opened a new browser window/tab
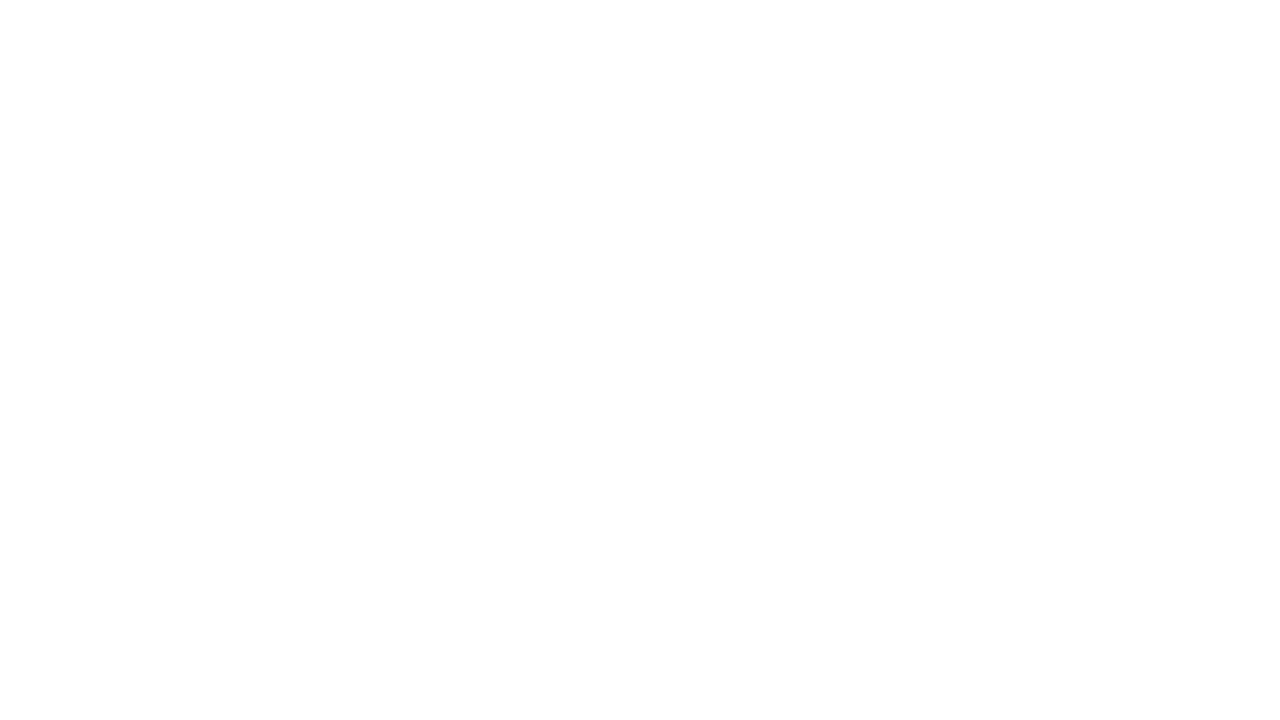

Navigated to OrangeHRM demo login page
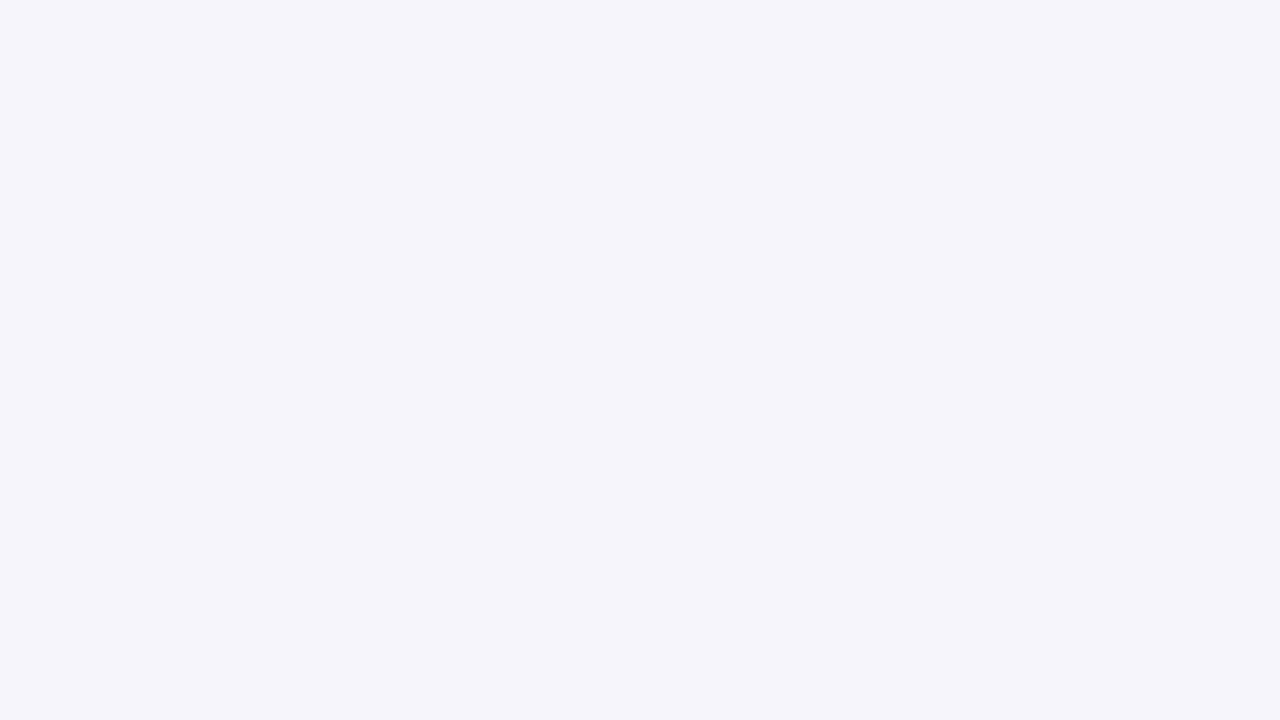

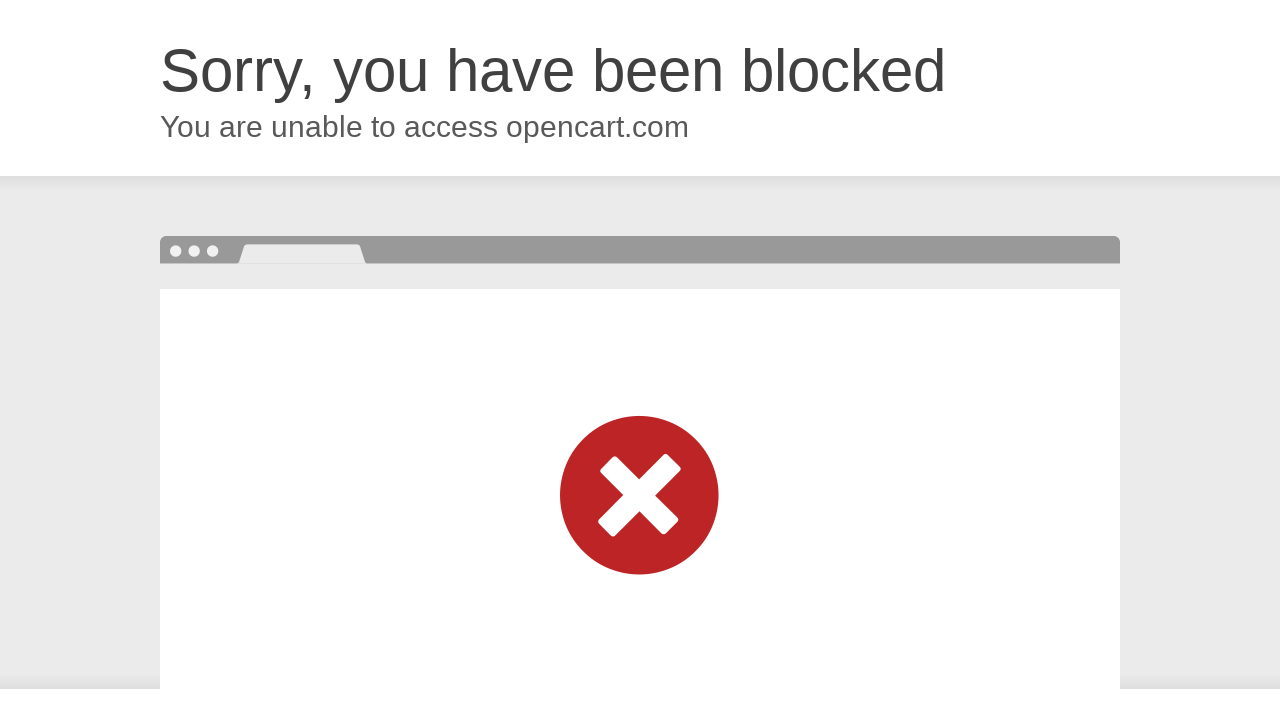